Tests window handling by clicking a link to open a new window, verifying the new window's title and content, then switching back to the original window

Starting URL: https://the-internet.herokuapp.com/windows

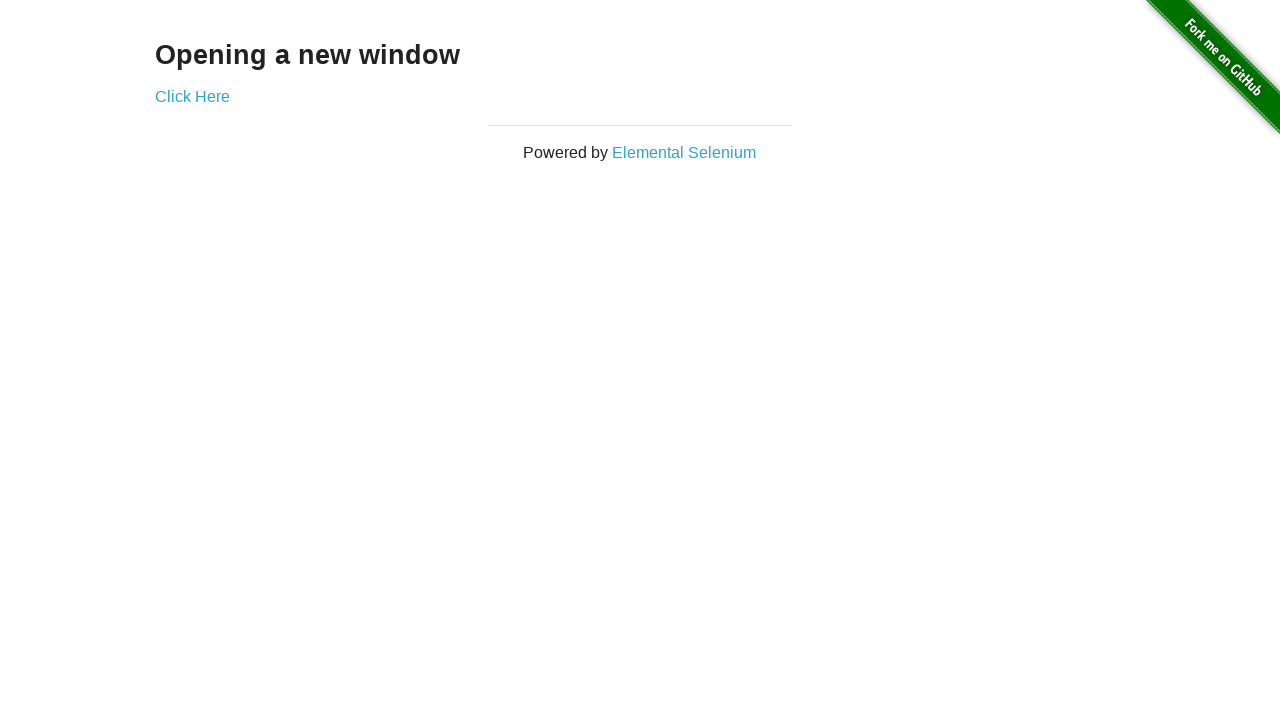

Clicked 'Click Here' link at (192, 96) on text=Click Here
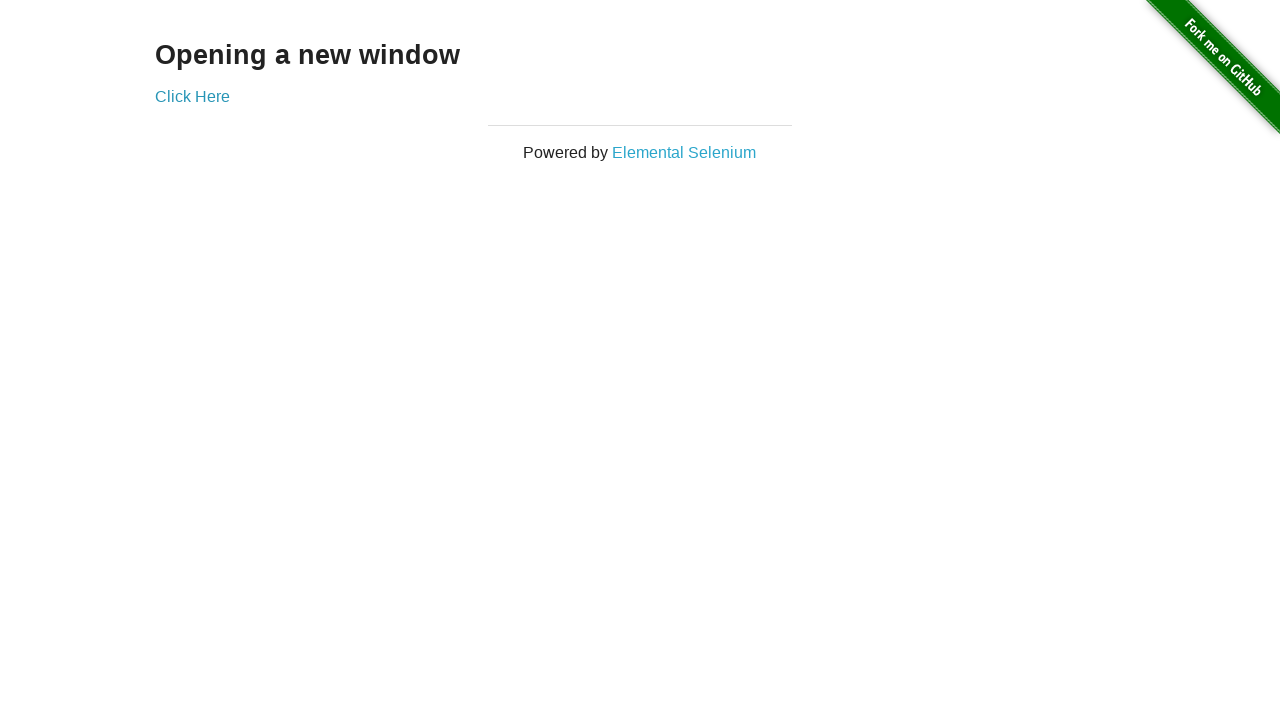

Triggered new window opening via click at (192, 96) on text=Click Here
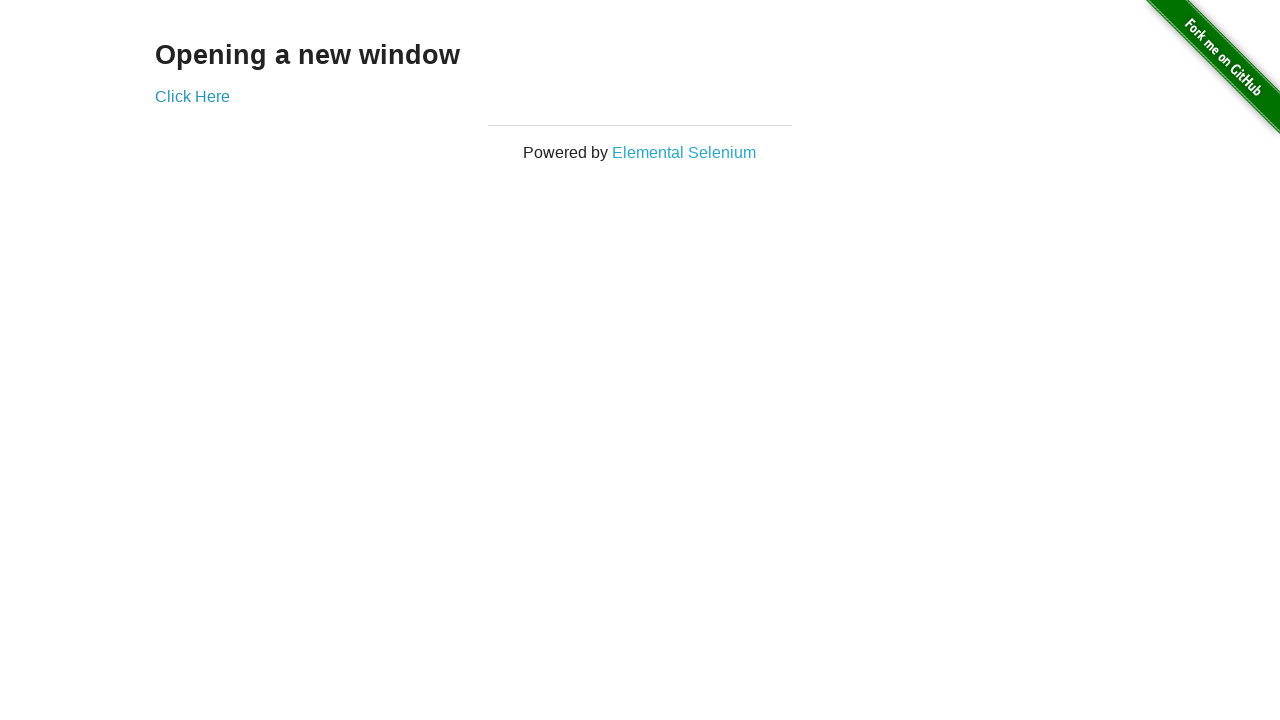

Captured reference to newly opened window
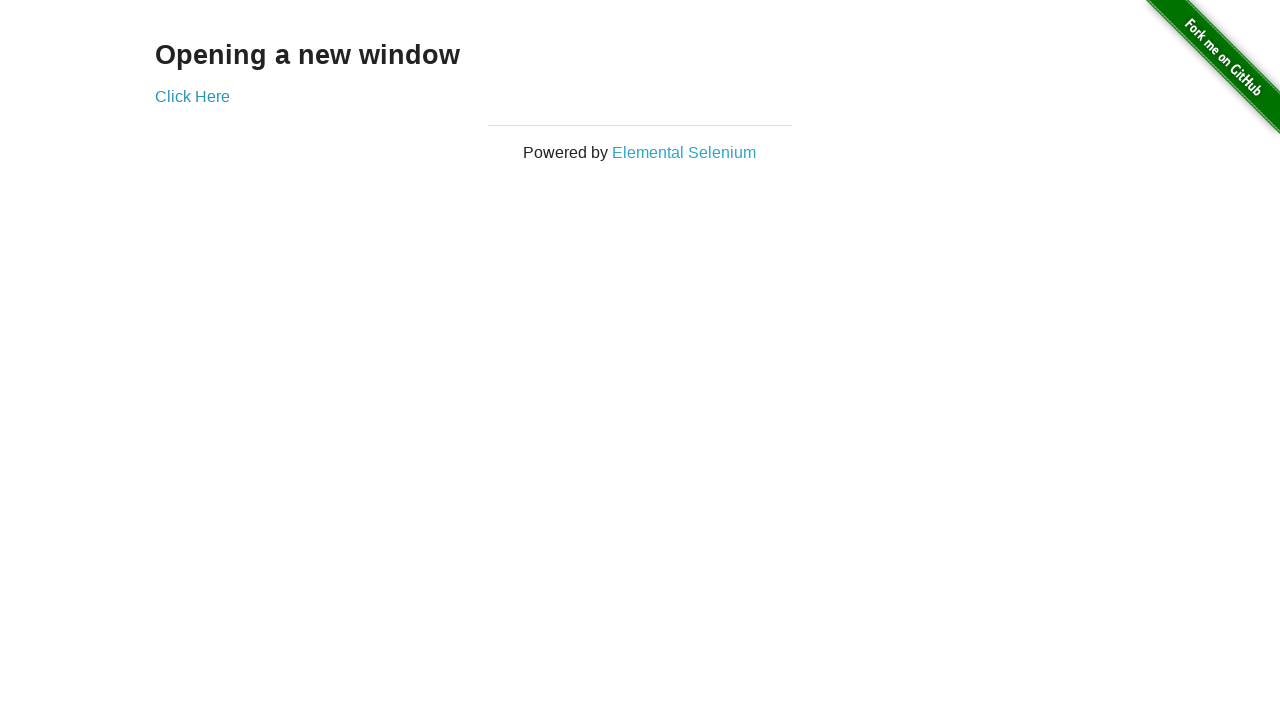

New window finished loading
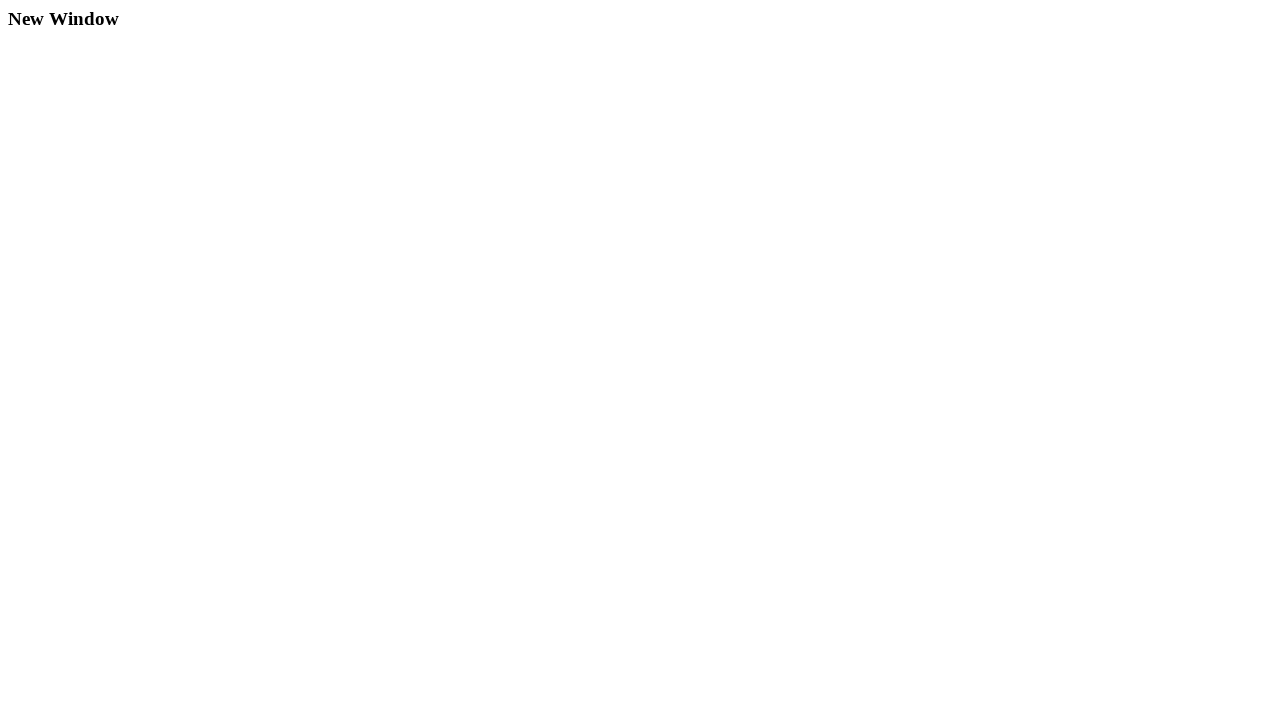

Verified new window title is 'New Window'
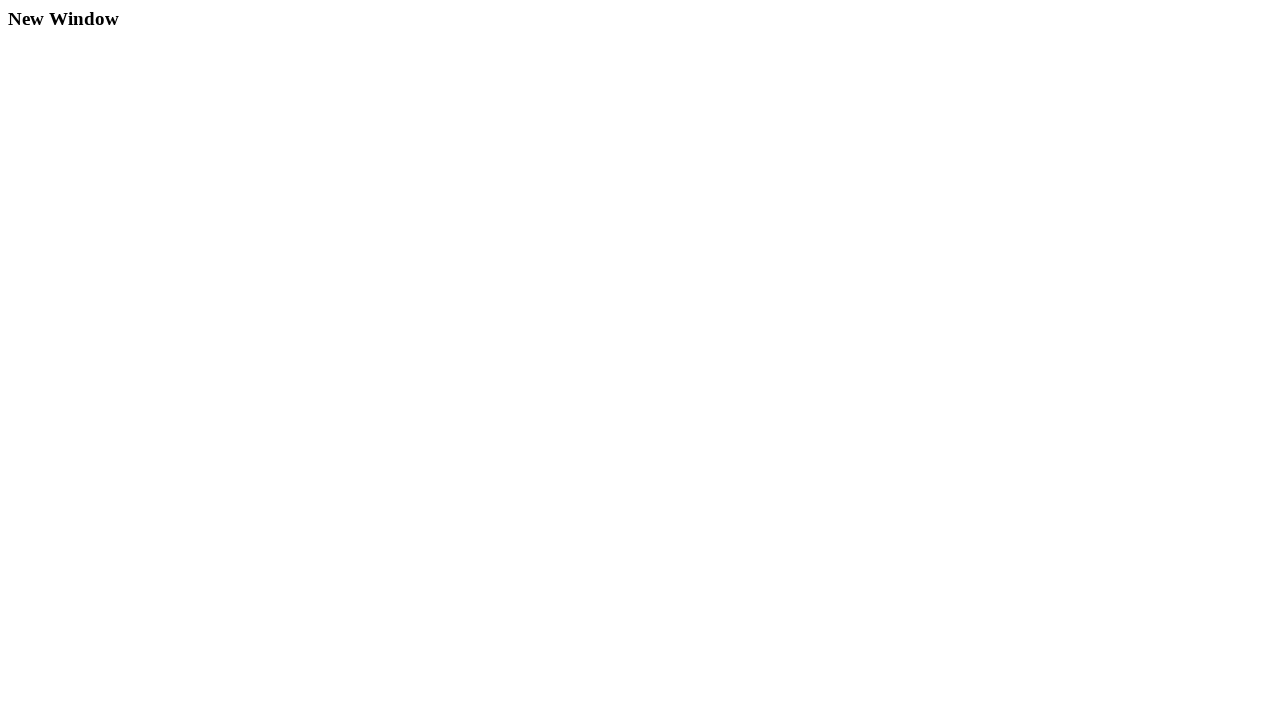

Verified 'New Window' text present in new window content
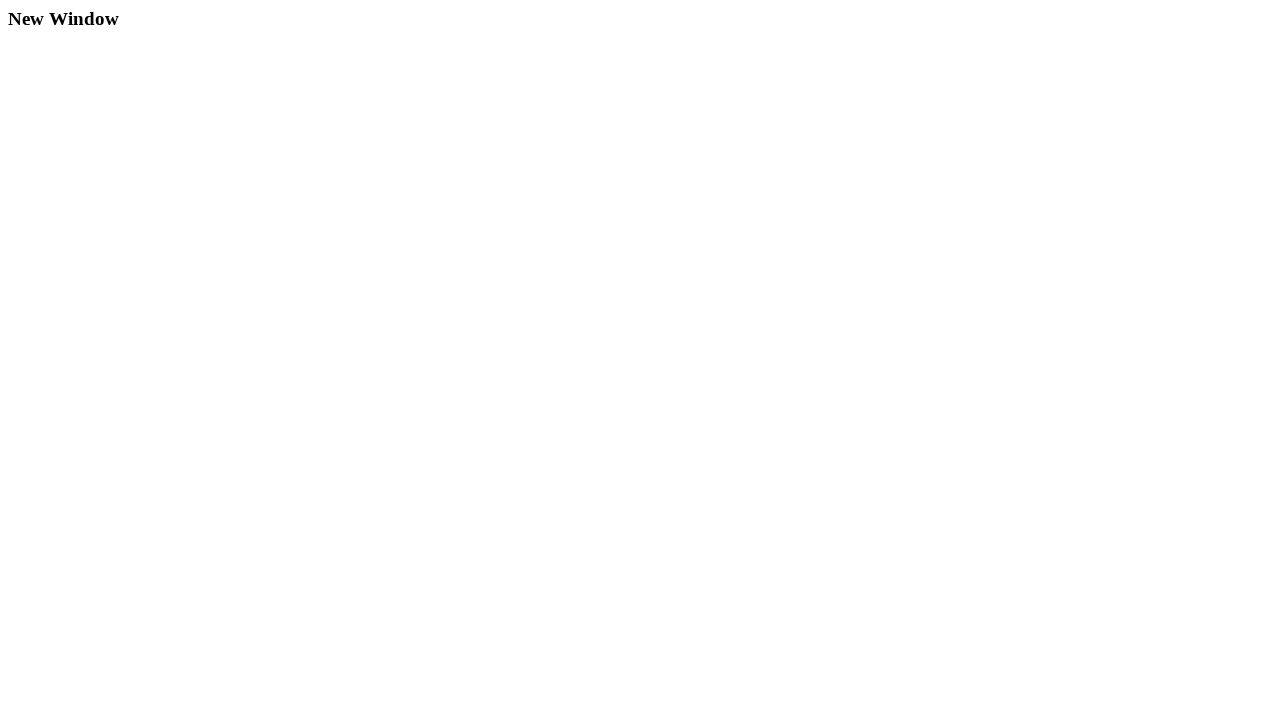

Verified original window title is 'The Internet'
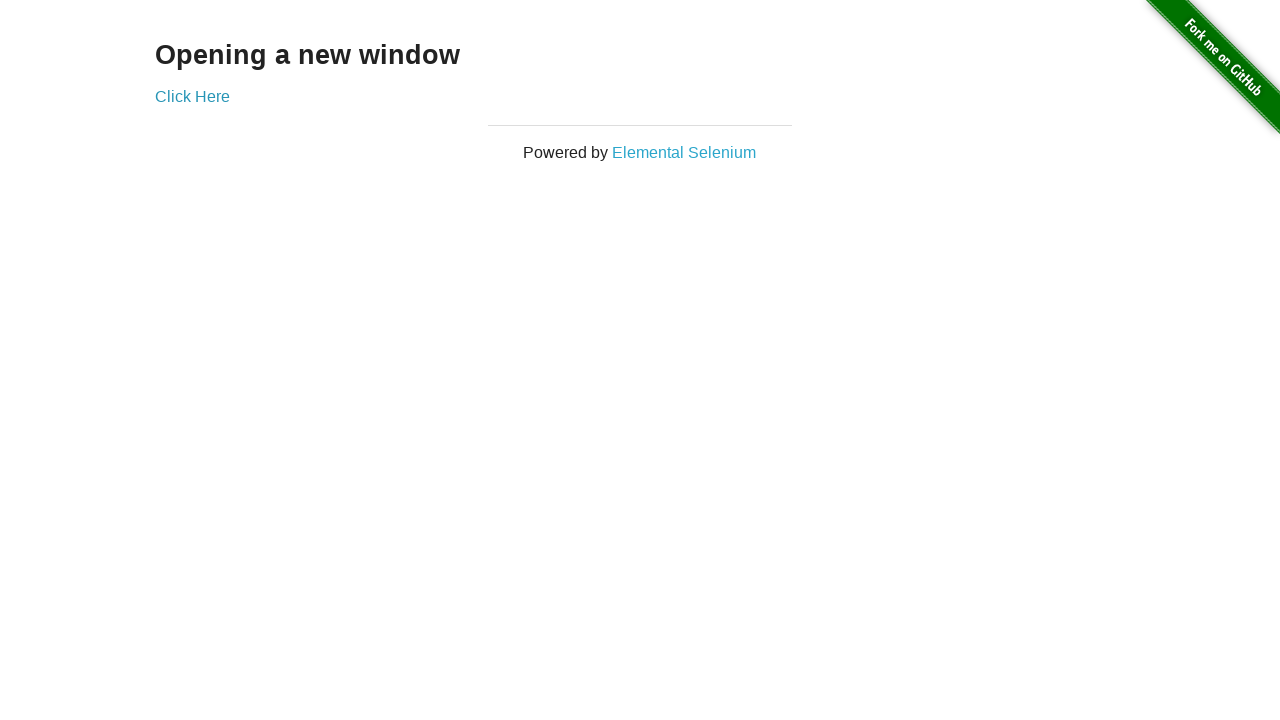

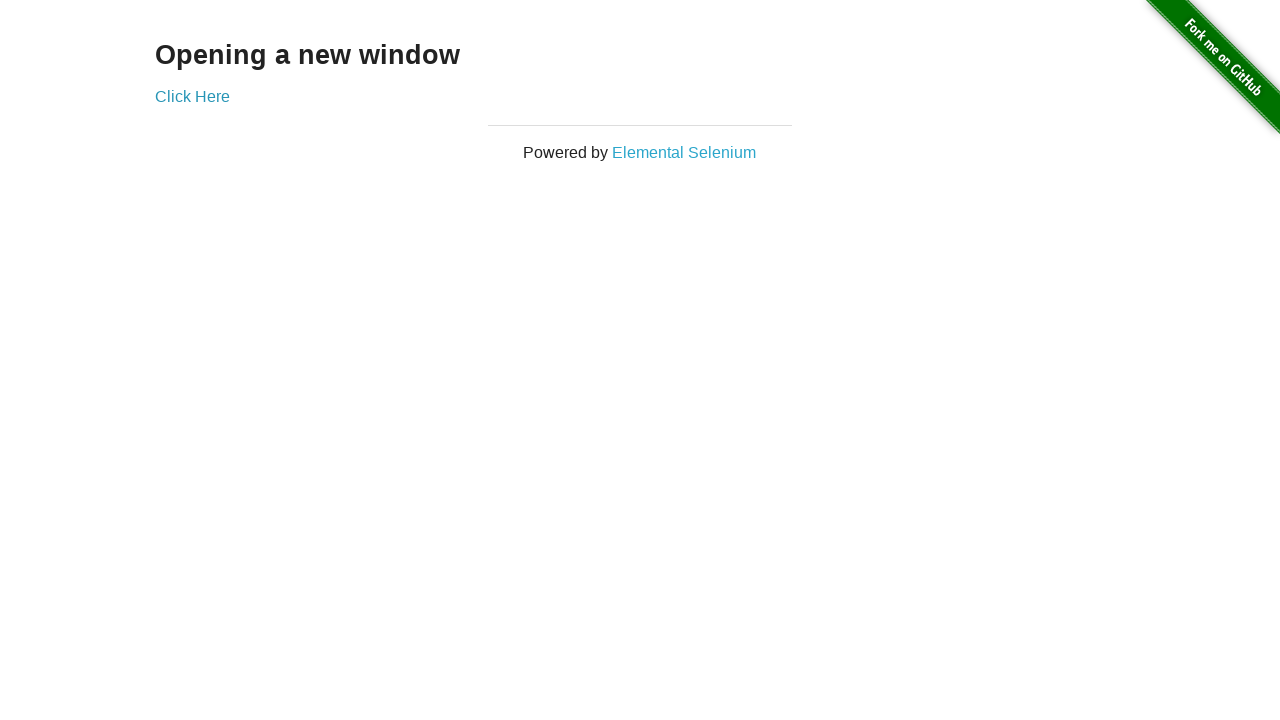